Tests table interaction on a Selenium training page by verifying table structure exists, clicking a column header to sort the table, and confirming table elements (rows, columns, footer) are present.

Starting URL: https://v1.training-support.net/selenium/tables

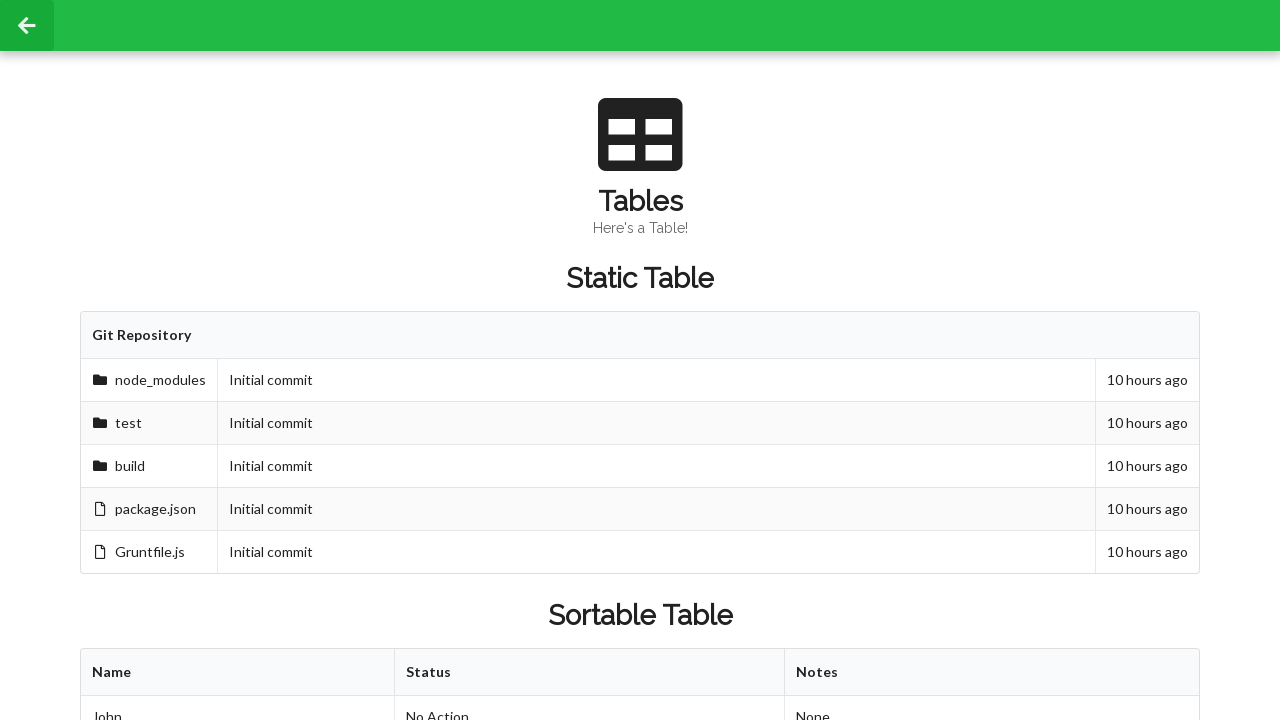

Waited for sortable table to be visible
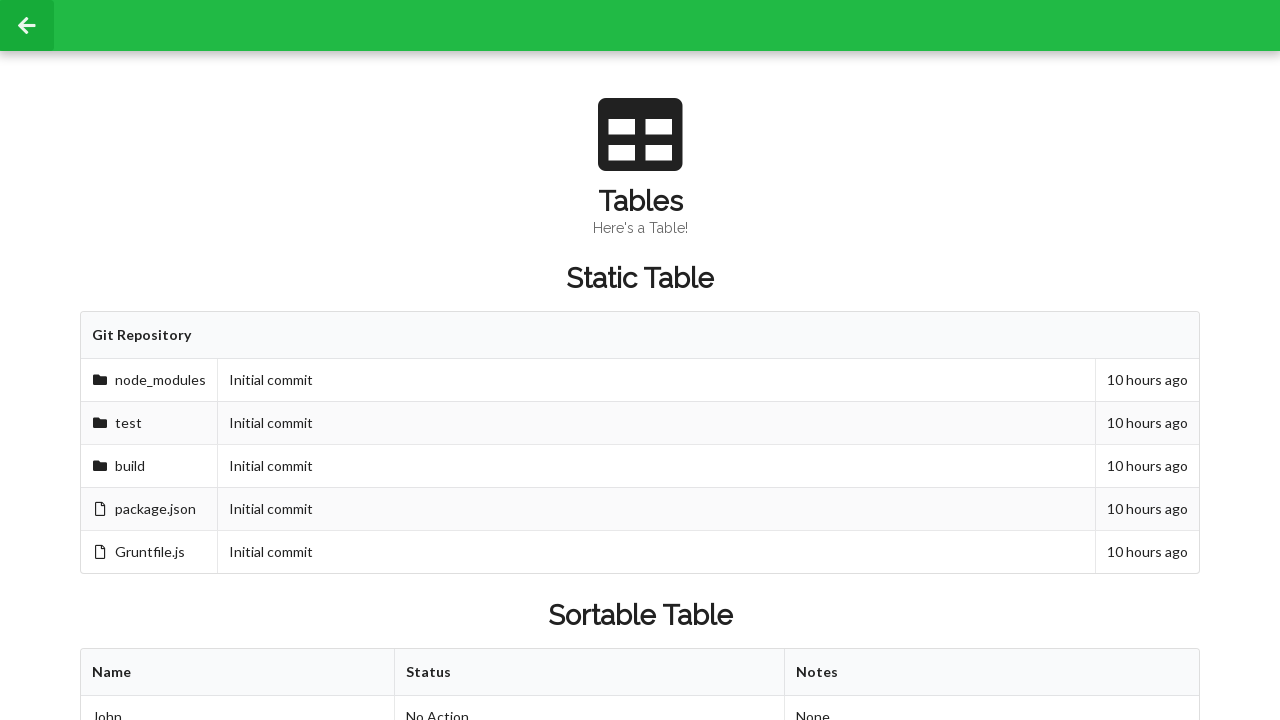

Verified columns exist in the first table row
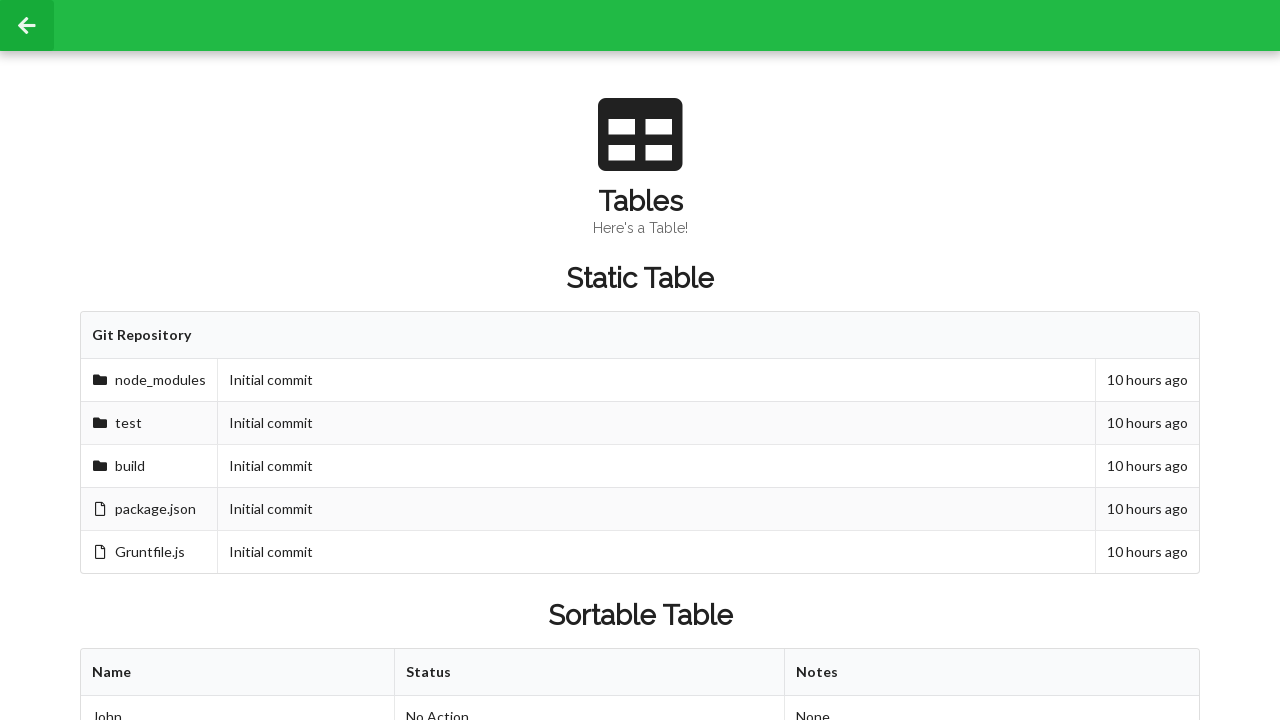

Verified rows exist in the table body
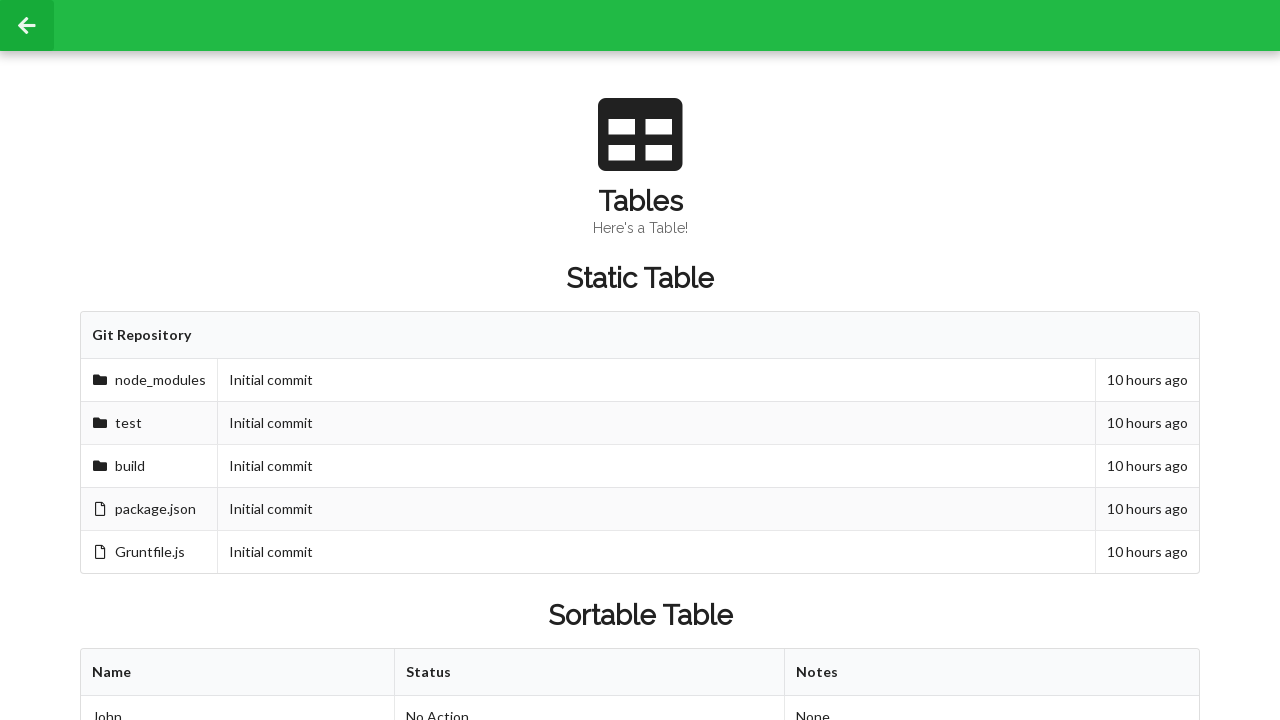

Verified cell exists at second row, second column
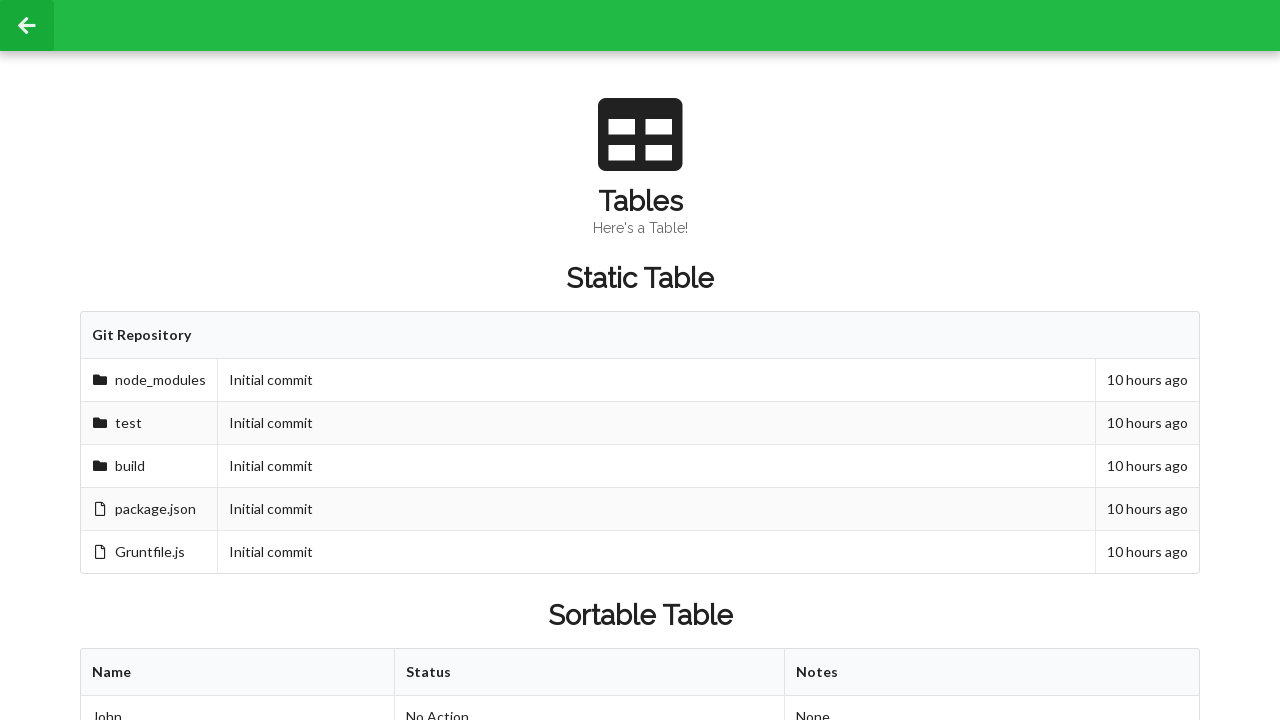

Clicked first column header to sort the table at (238, 673) on xpath=//table[@id='sortableTable']/thead/tr/th
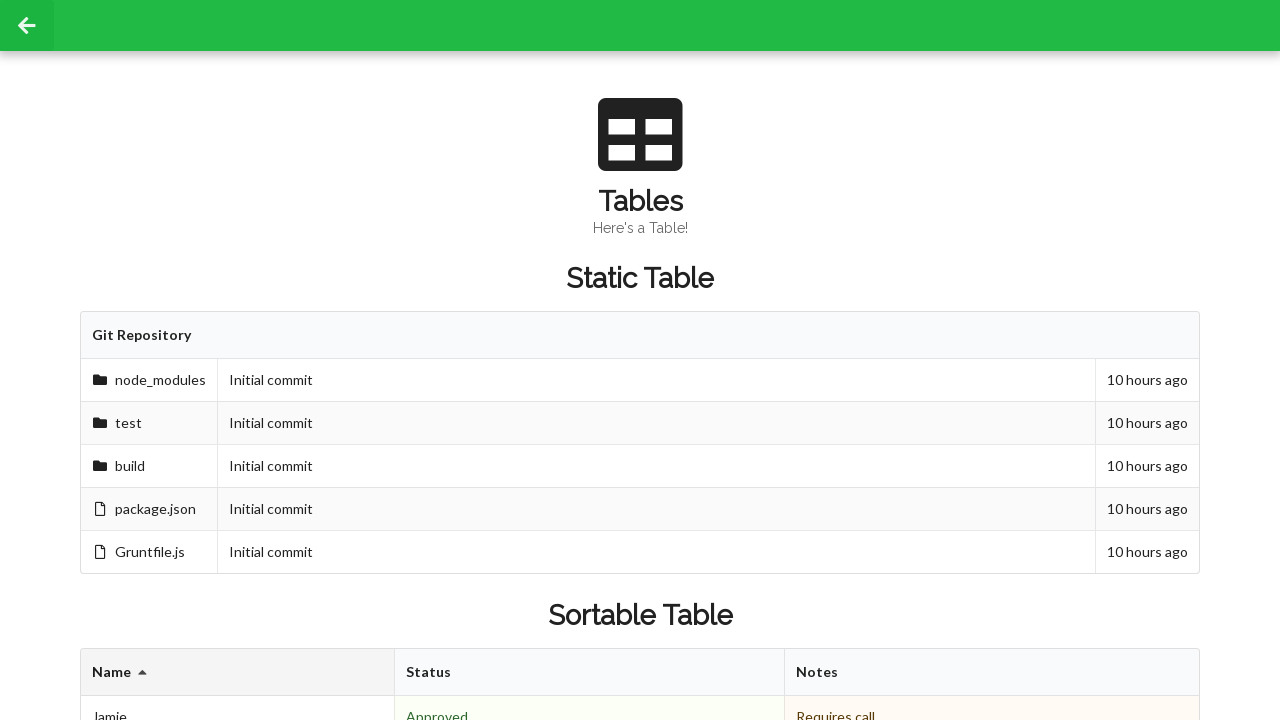

Verified cell is still accessible after sorting
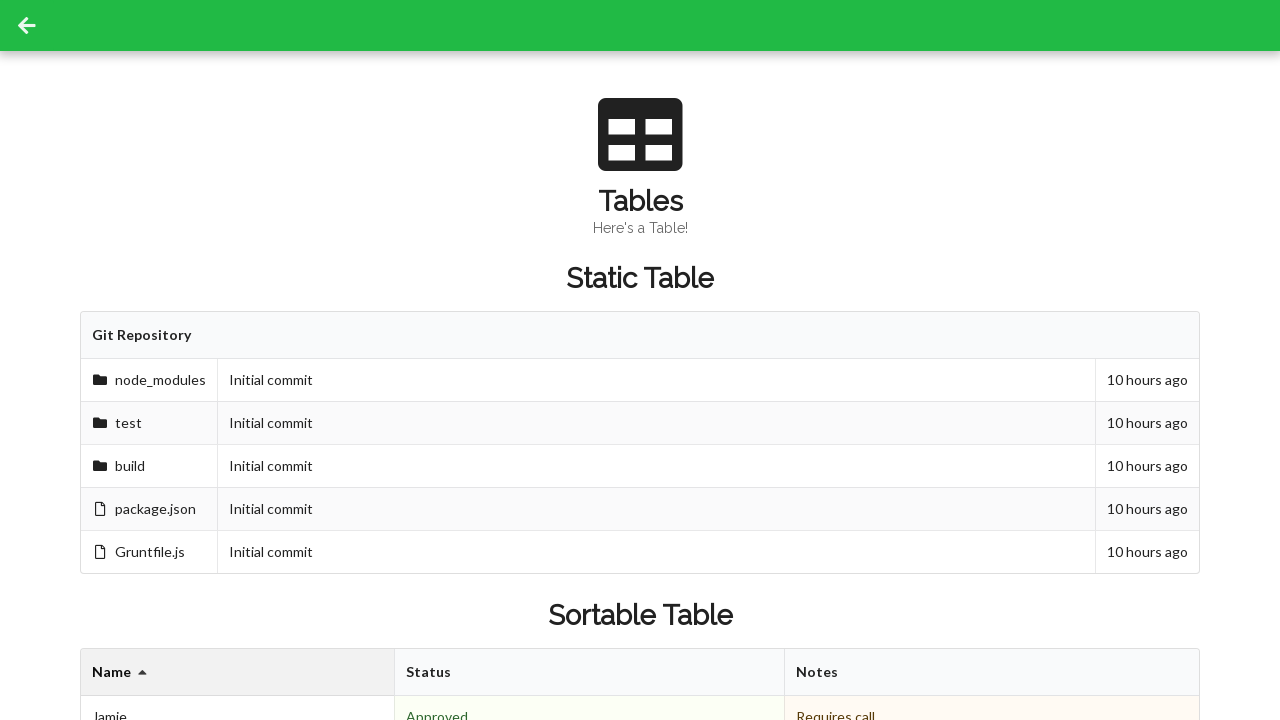

Verified footer cells exist in the table
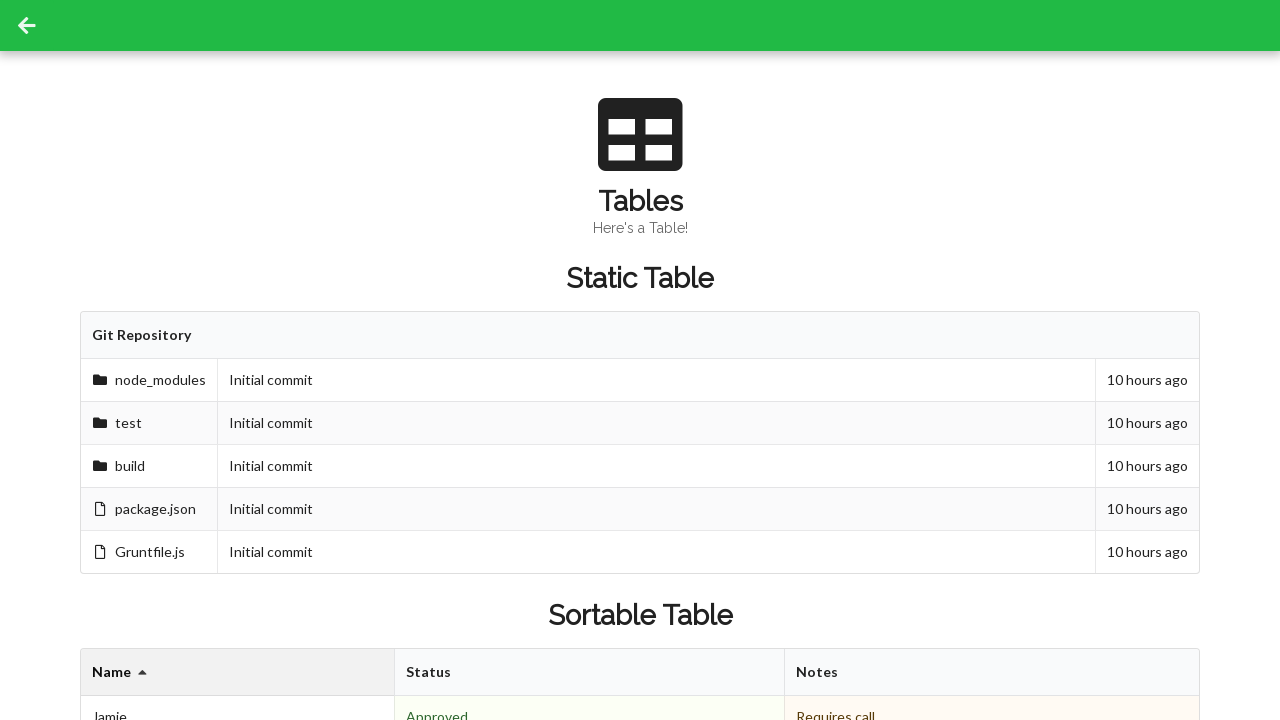

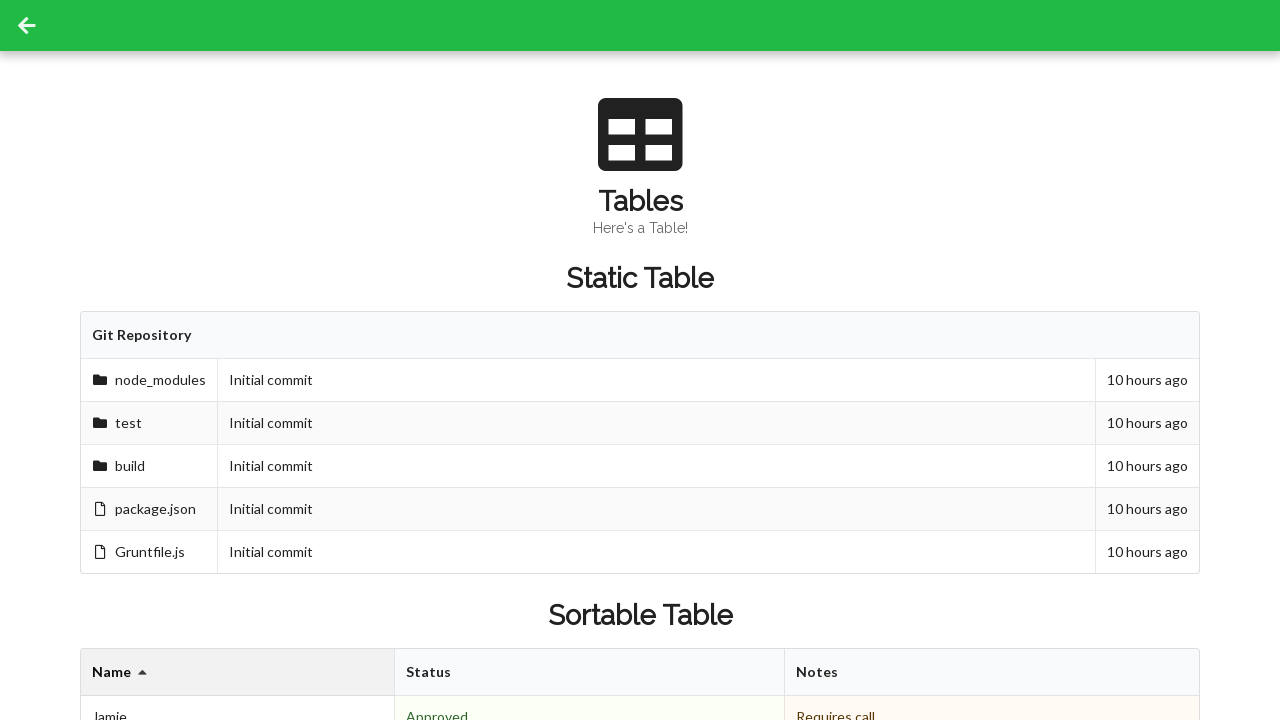